Tests mortgage calculator by clicking advanced options and selecting a start month from dropdown

Starting URL: https://www.mlcalc.com

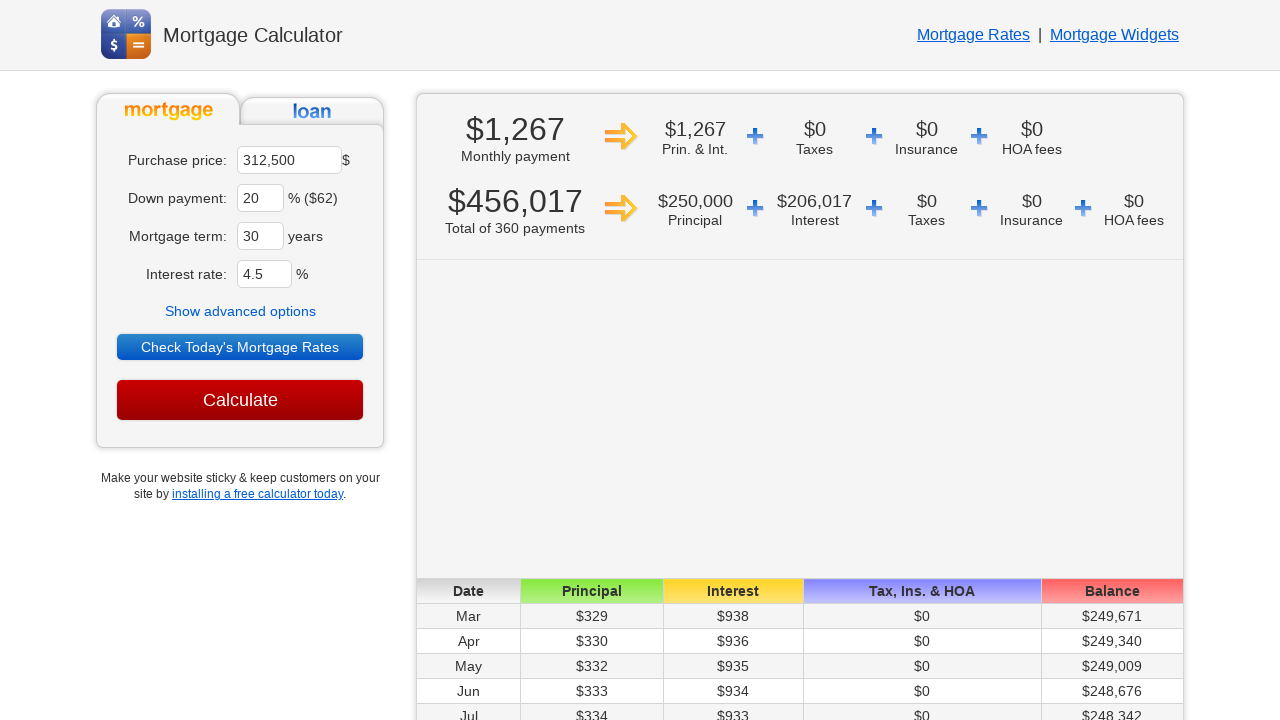

Clicked 'Show advanced options' button at (240, 311) on text='Show advanced options'
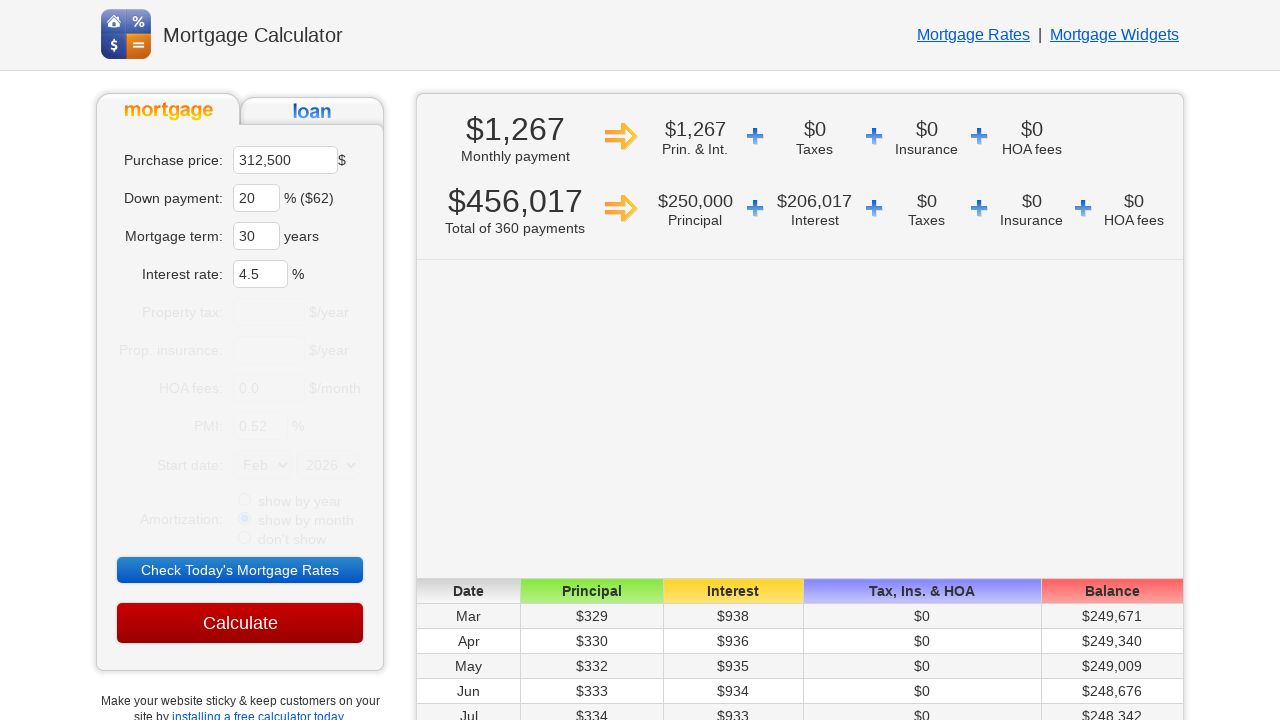

Start month dropdown became visible
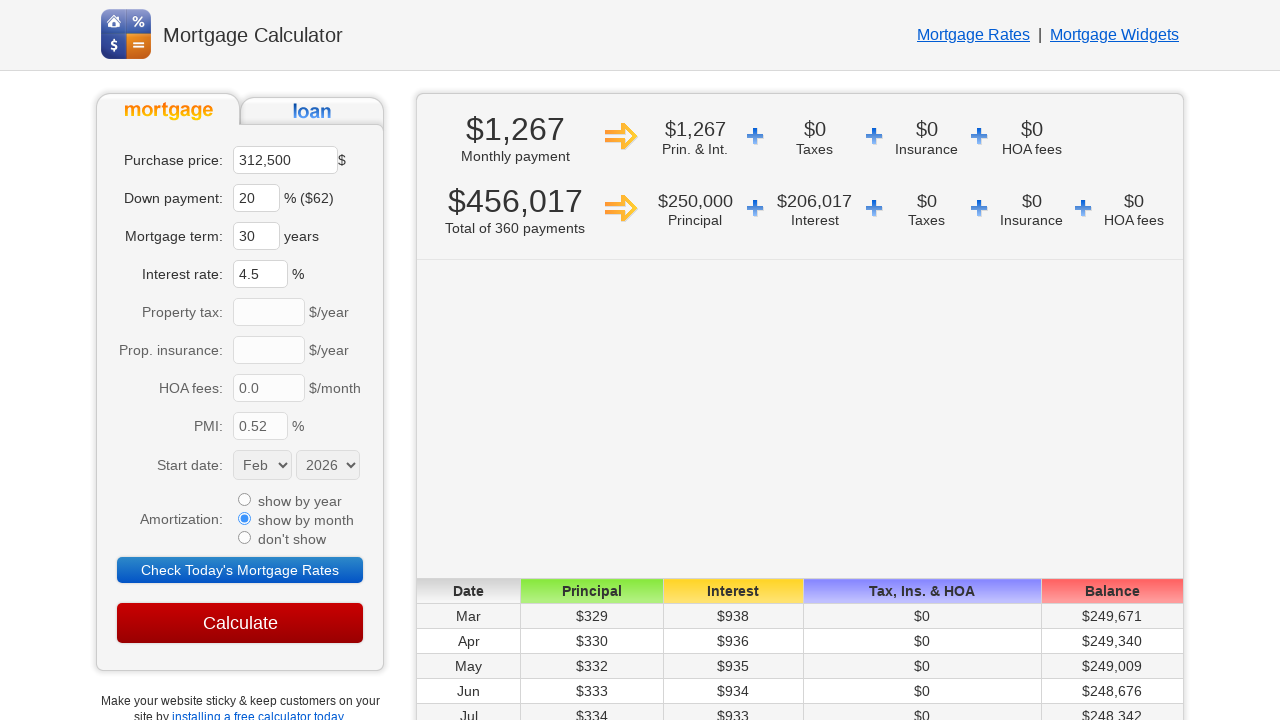

Selected 'Nov' from start month dropdown on select[name='sm']
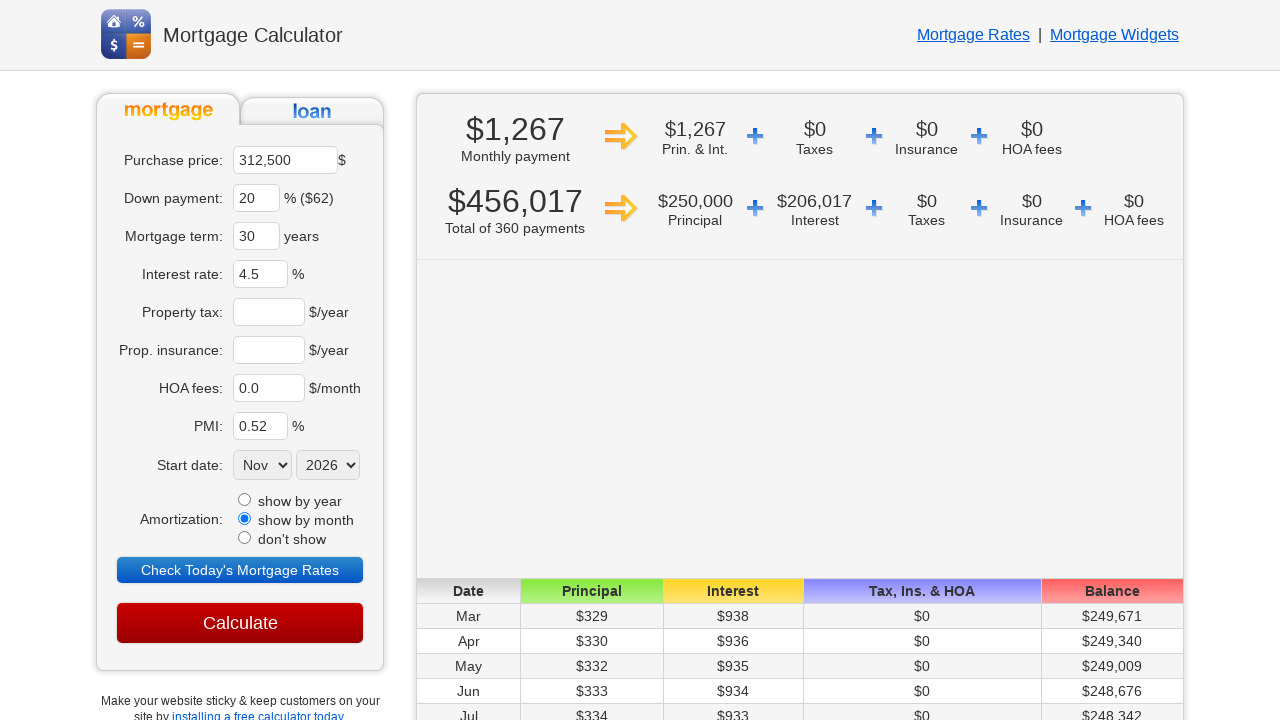

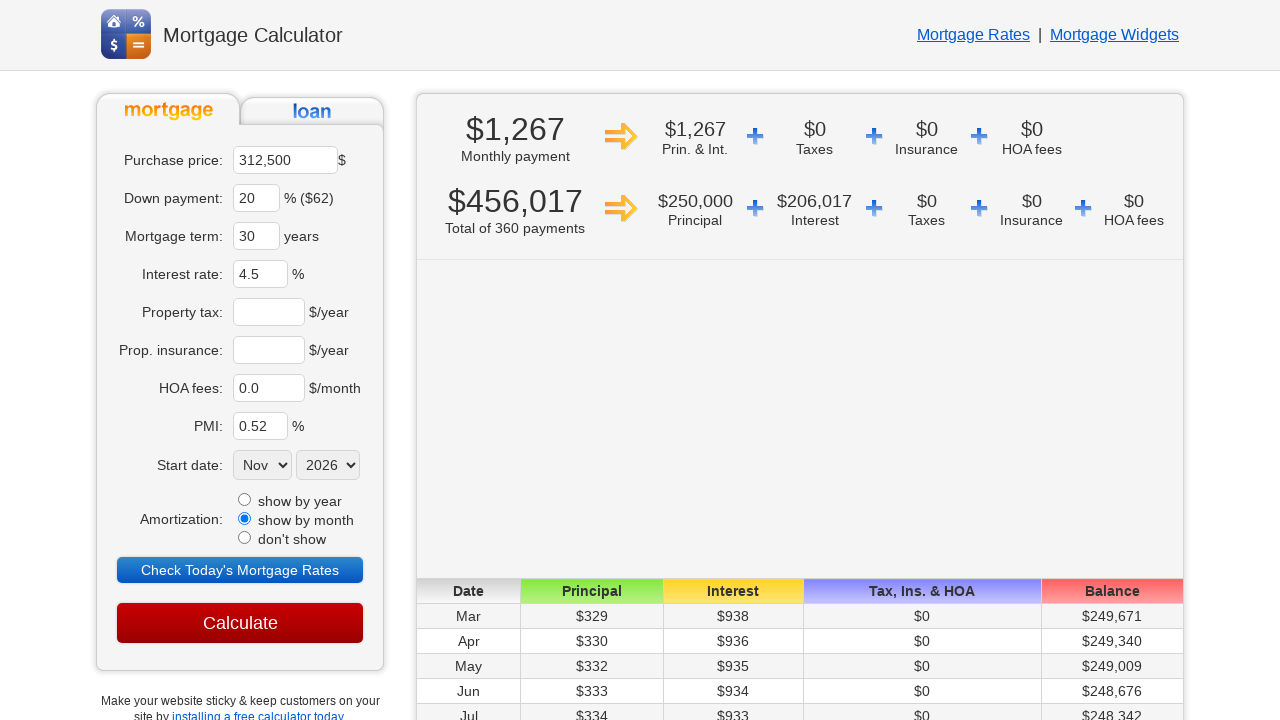